Opens the Contact modal and verifies that Email, Name, and Message input fields are displayed

Starting URL: https://www.demoblaze.com/

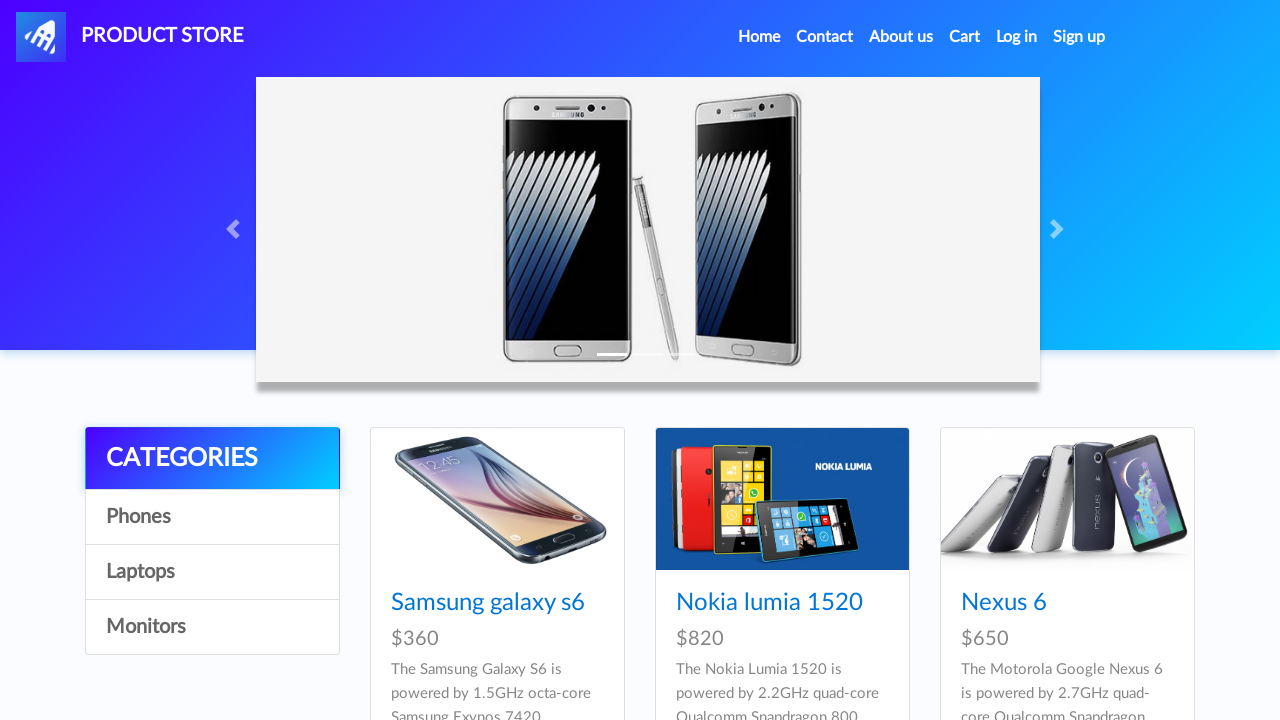

Clicked Contact link in header to open modal at (825, 37) on a[data-target='#exampleModal']
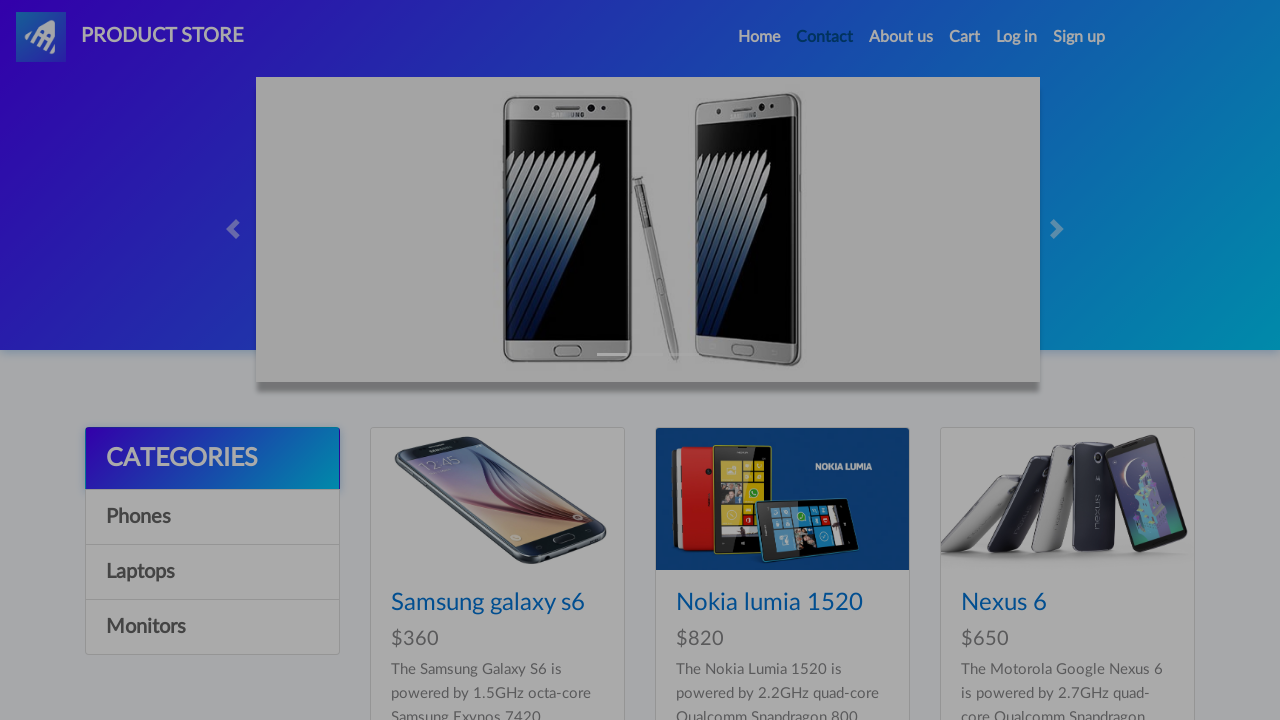

Contact modal became visible
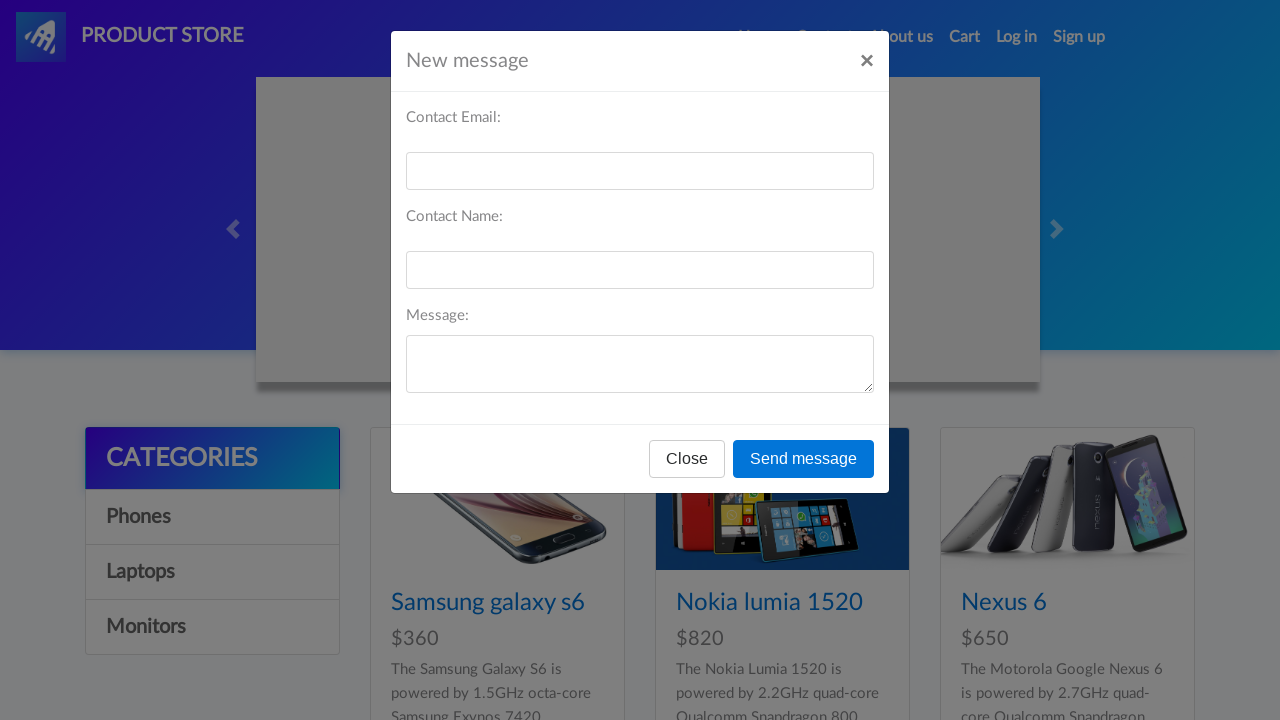

Email input field is displayed in Contact modal
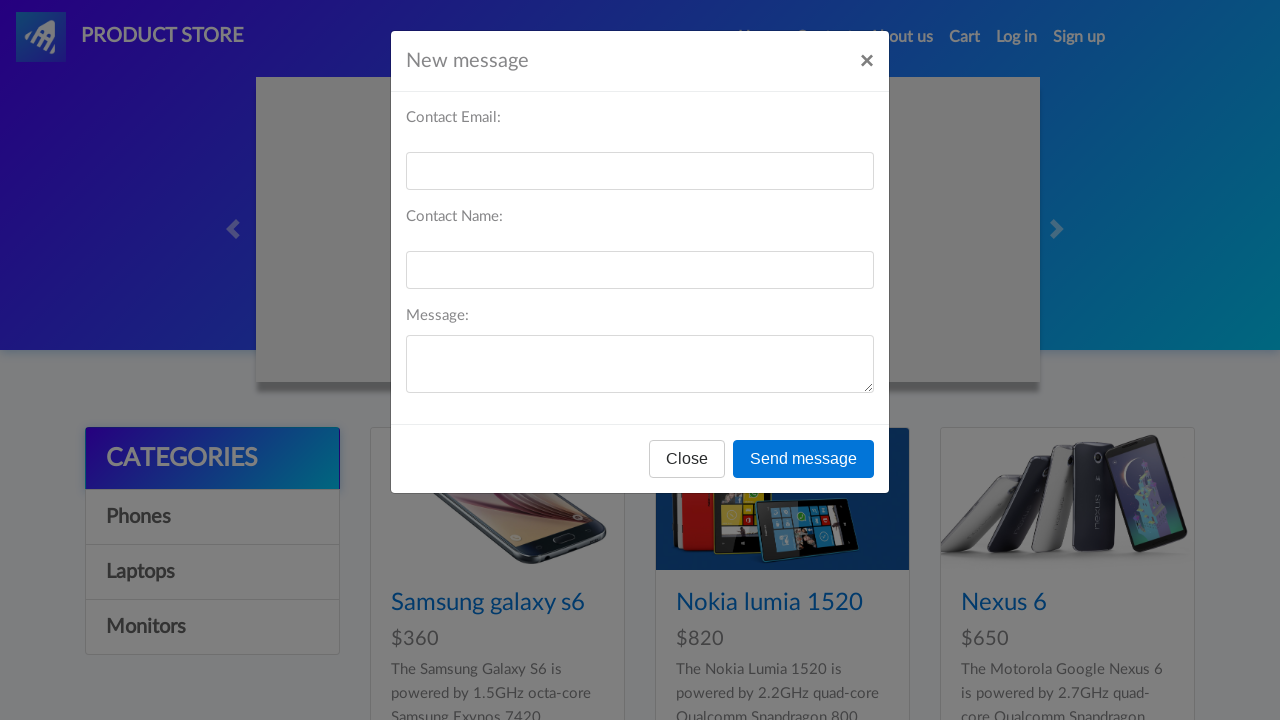

Name input field is displayed in Contact modal
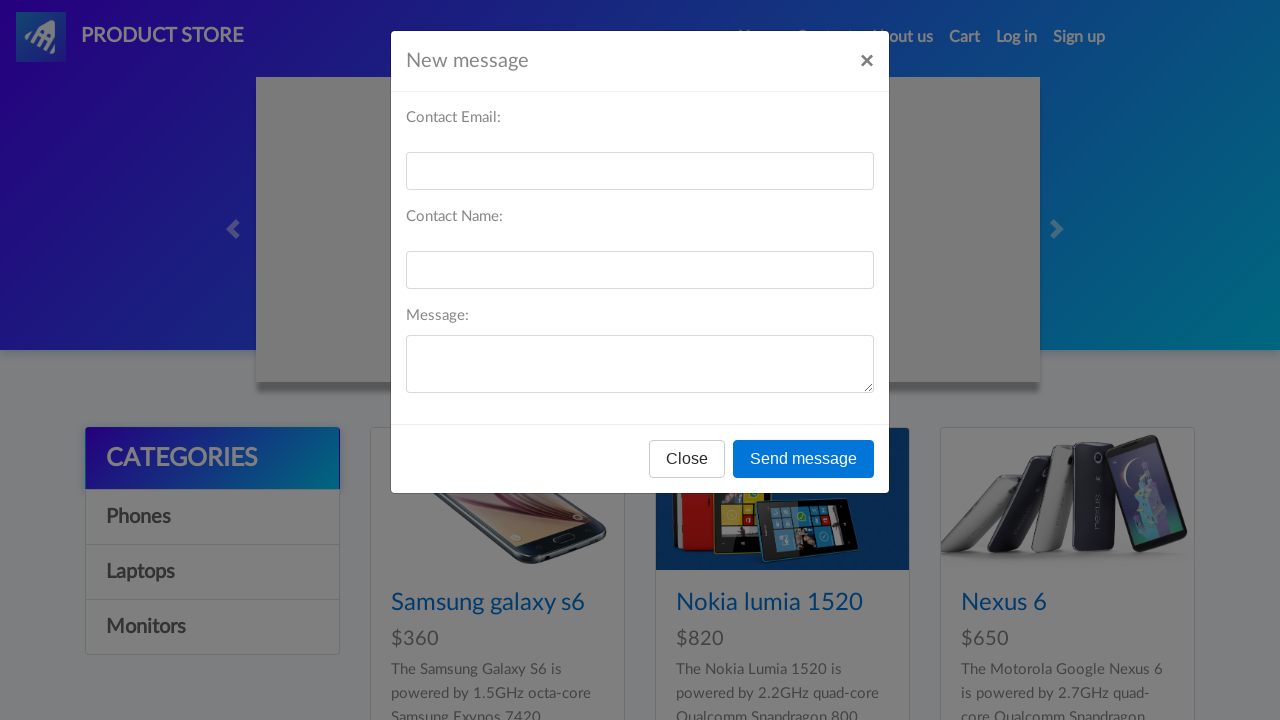

Message input field is displayed in Contact modal
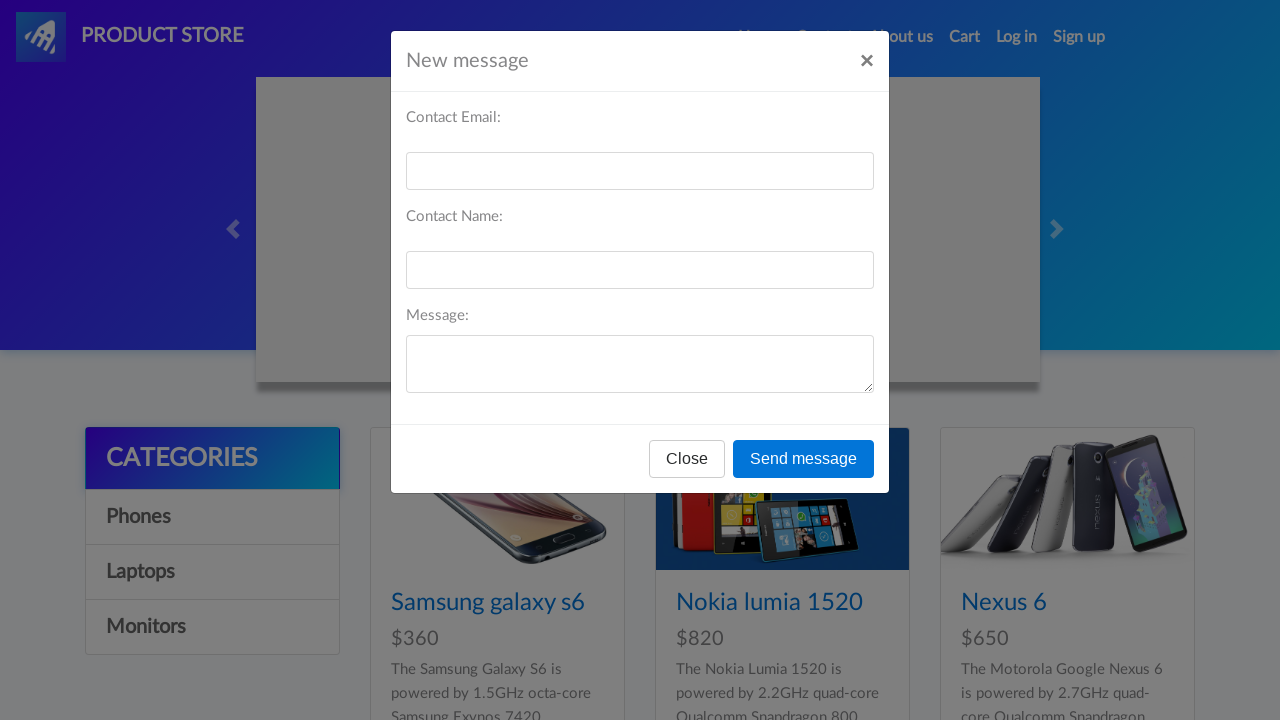

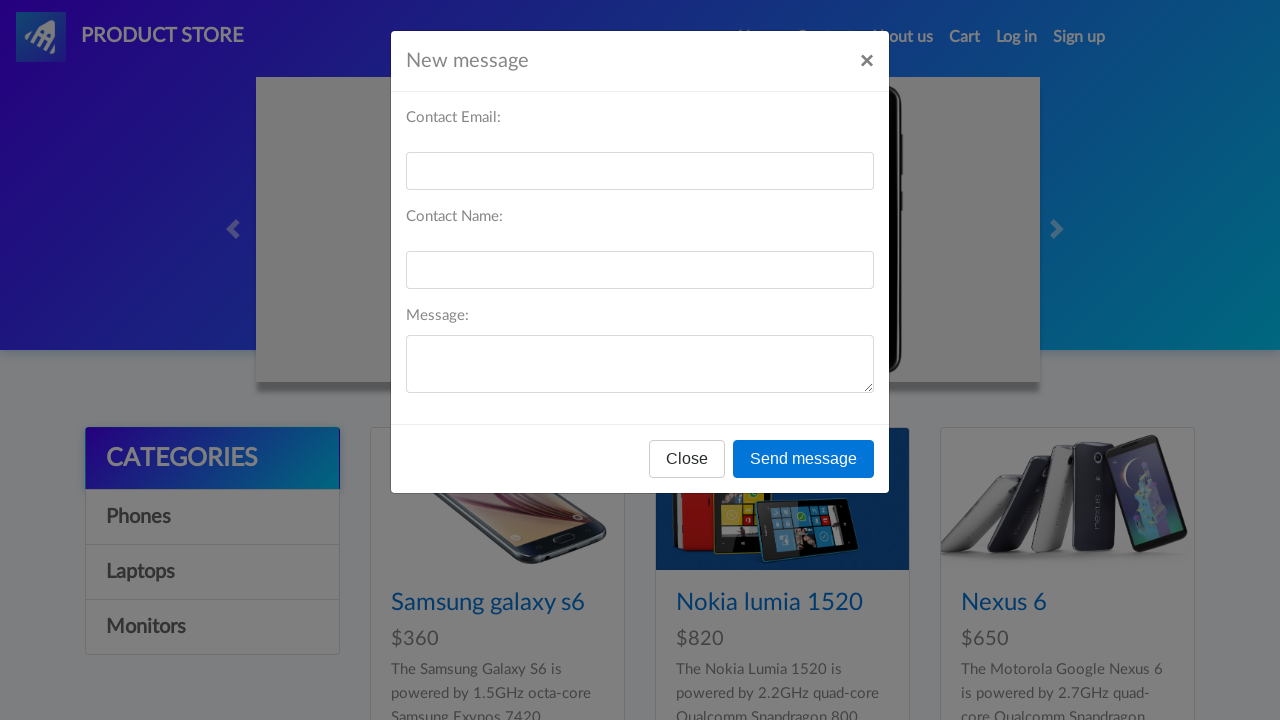